Tests Playwright's auto-waiting functionality by triggering an AJAX request and verifying that the success message loads correctly using various waiting and assertion methods.

Starting URL: http://uitestingplayground.com/ajax

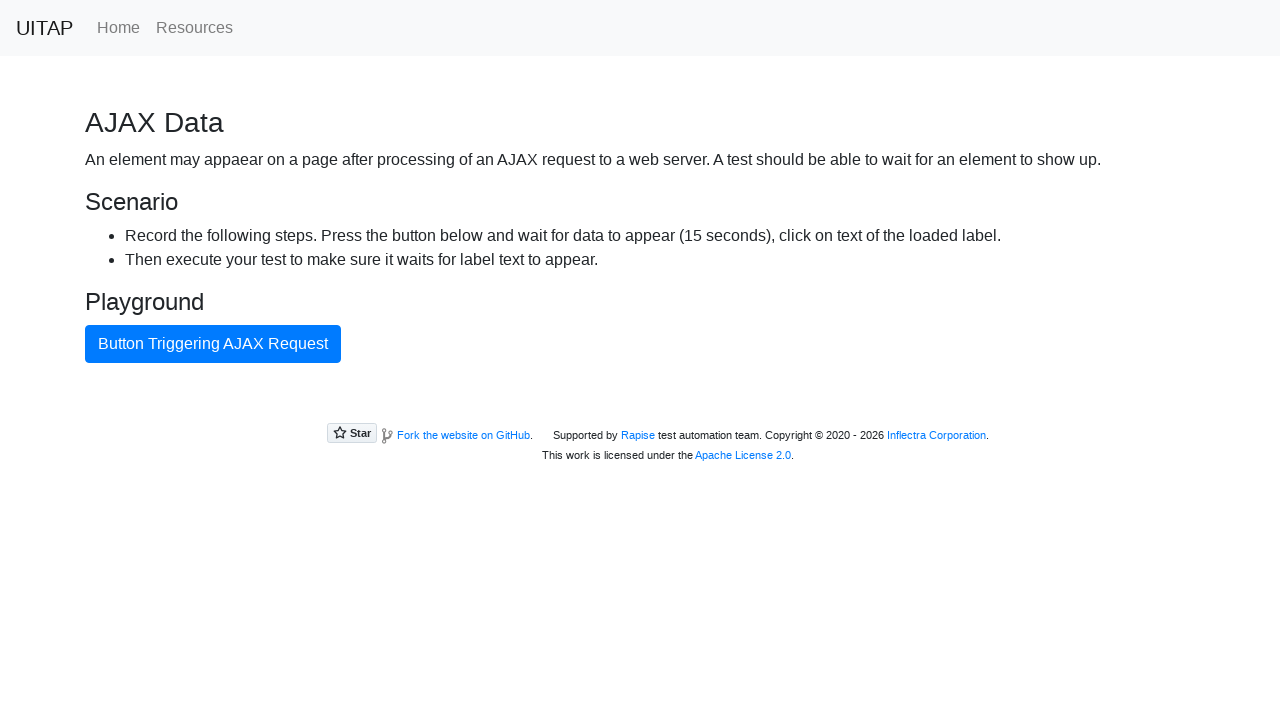

Clicked button triggering AJAX request at (213, 344) on internal:text="Button Triggering AJAX Request"i
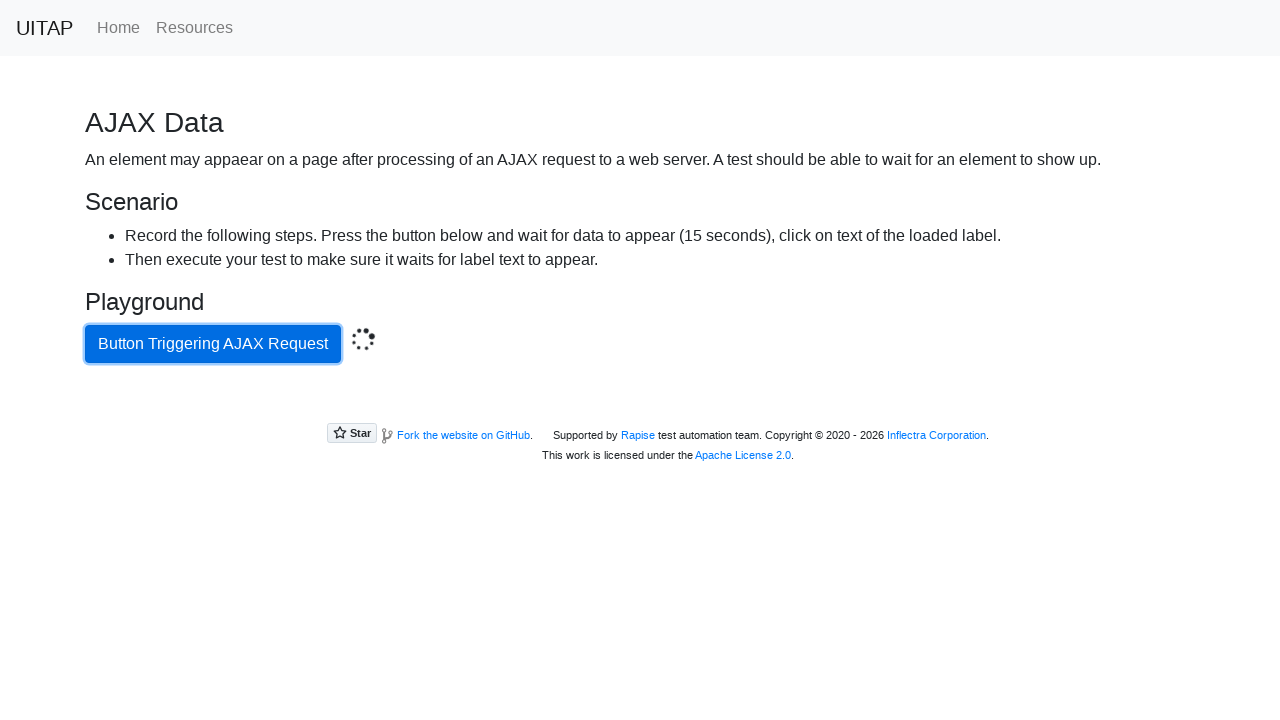

Located success element with .bg-success selector
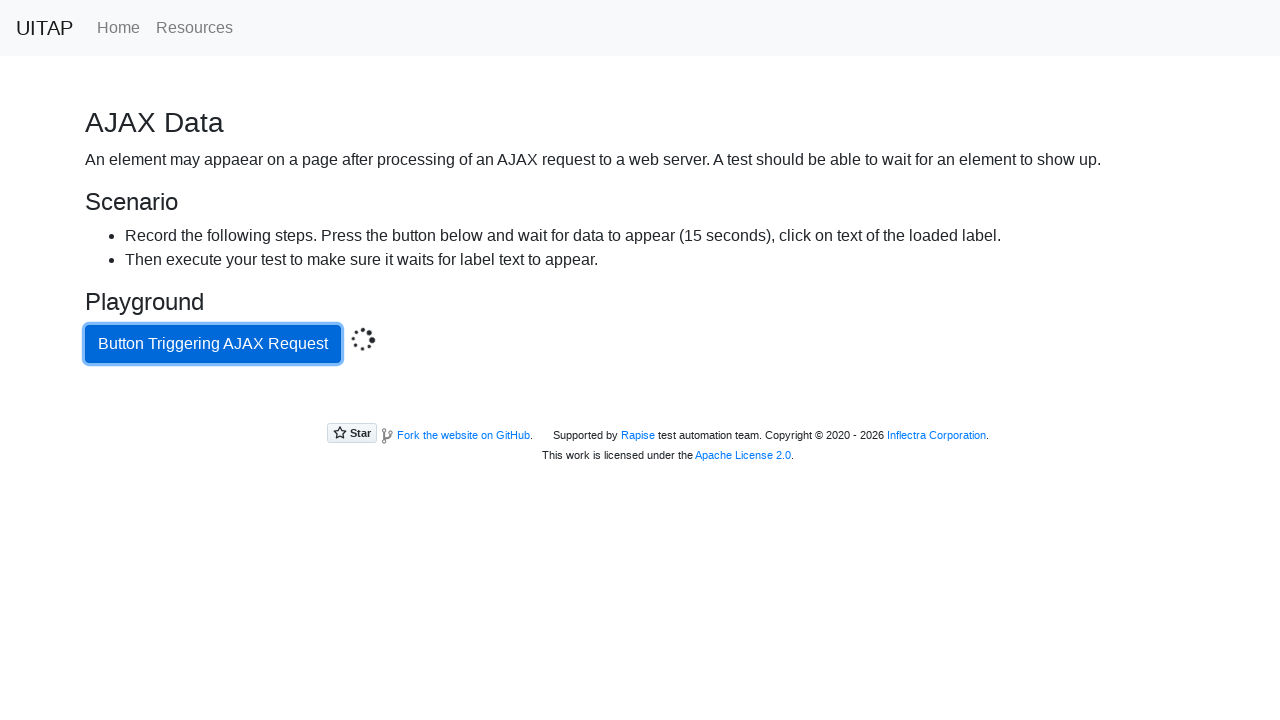

Clicked success element at (640, 405) on .bg-success
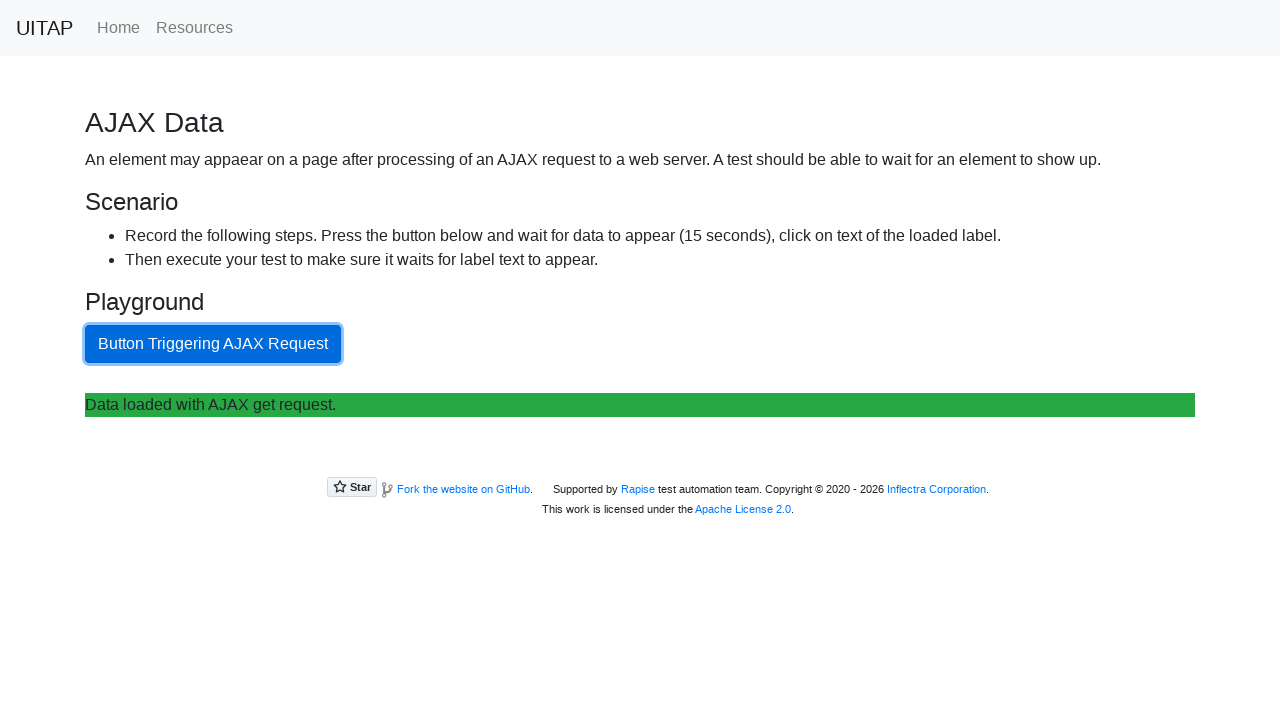

Retrieved text content from success element
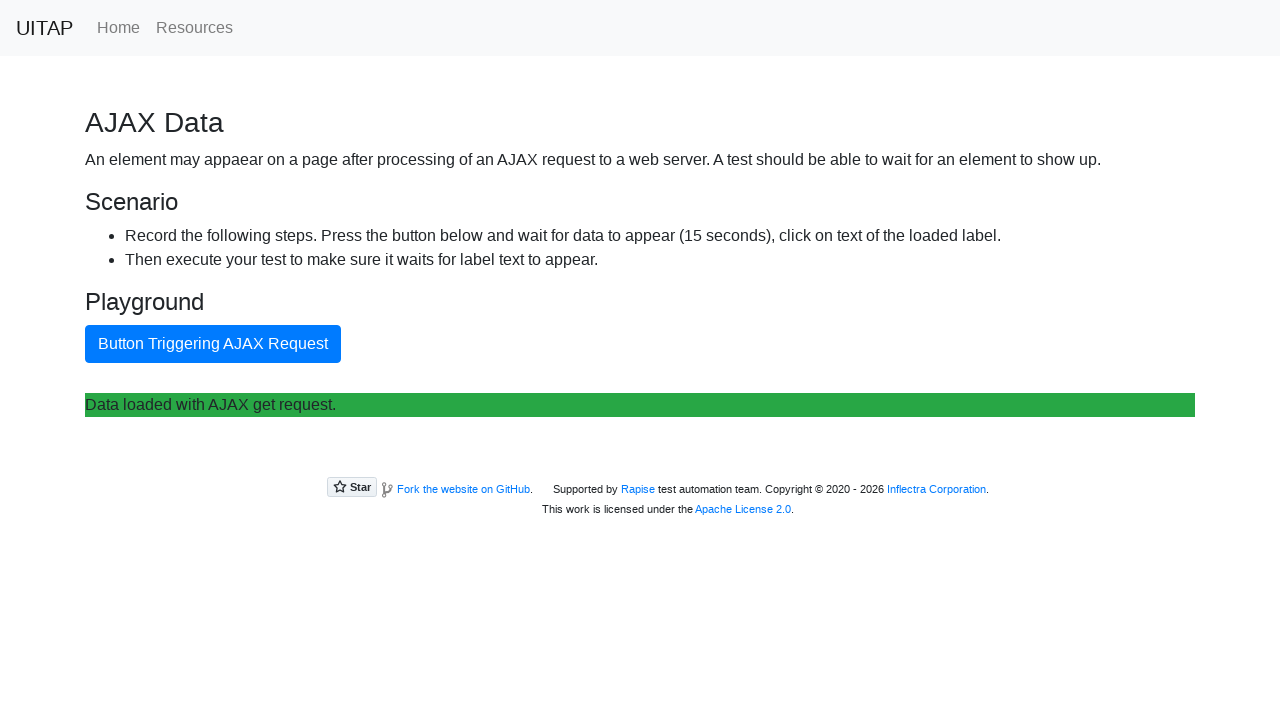

Asserted text content equals 'Data loaded with AJAX get request.'
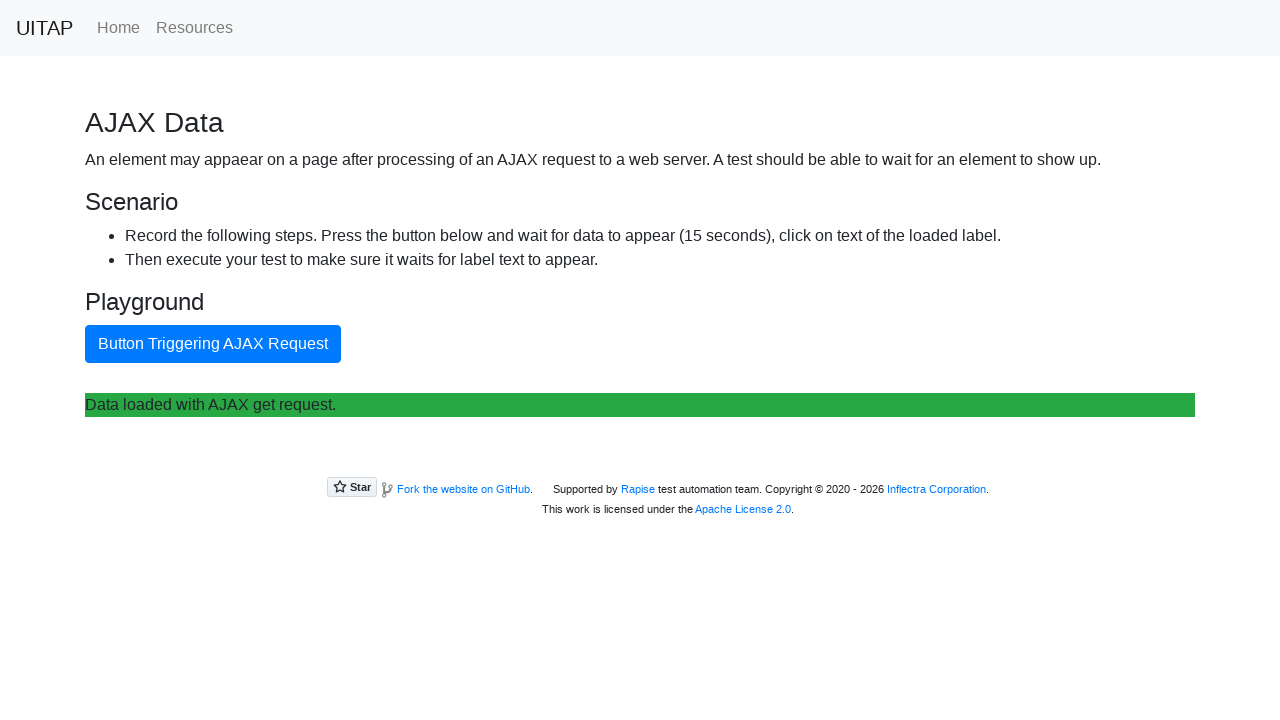

Waited for success element to be attached to DOM
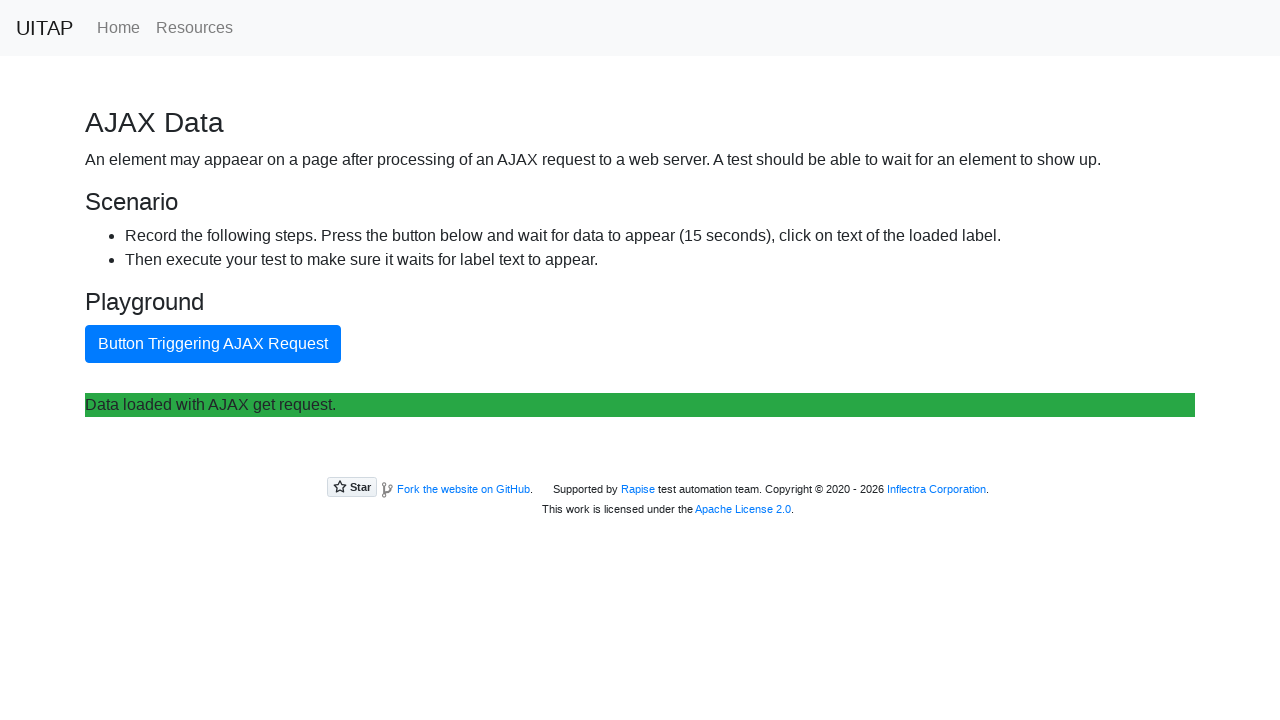

Retrieved all text contents from success element
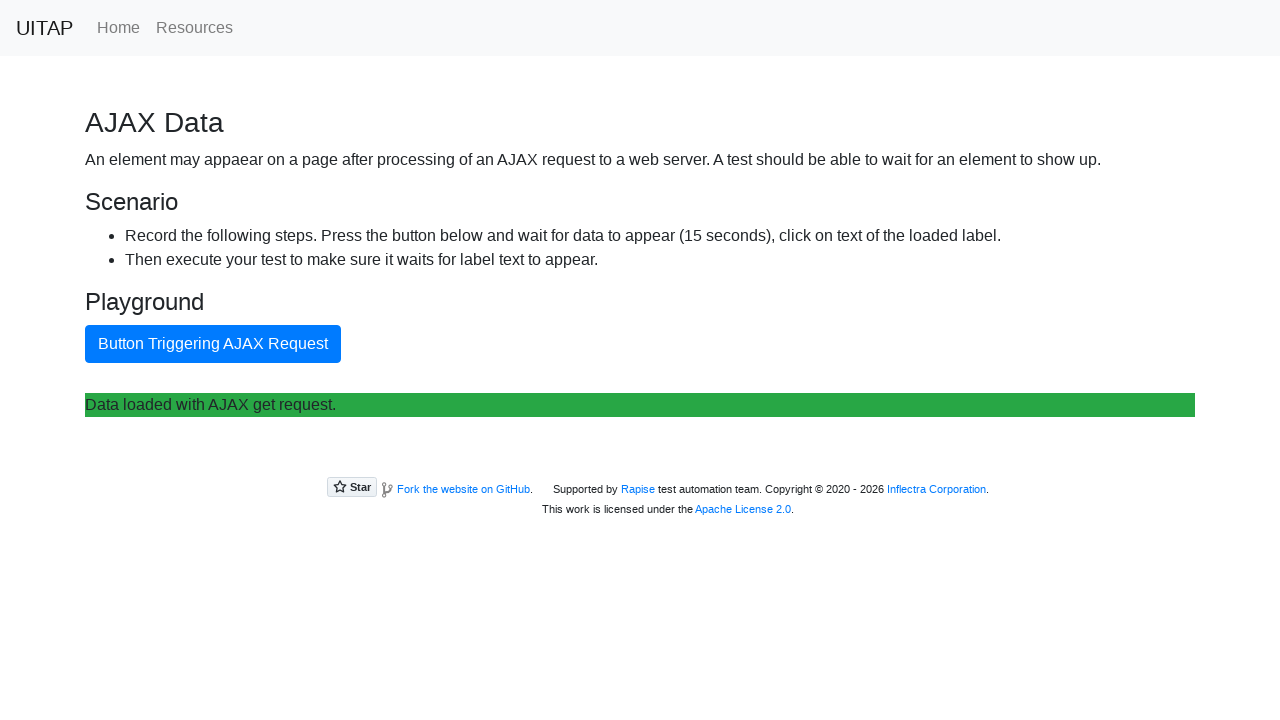

Asserted 'Data loaded with AJAX get request.' is in text contents
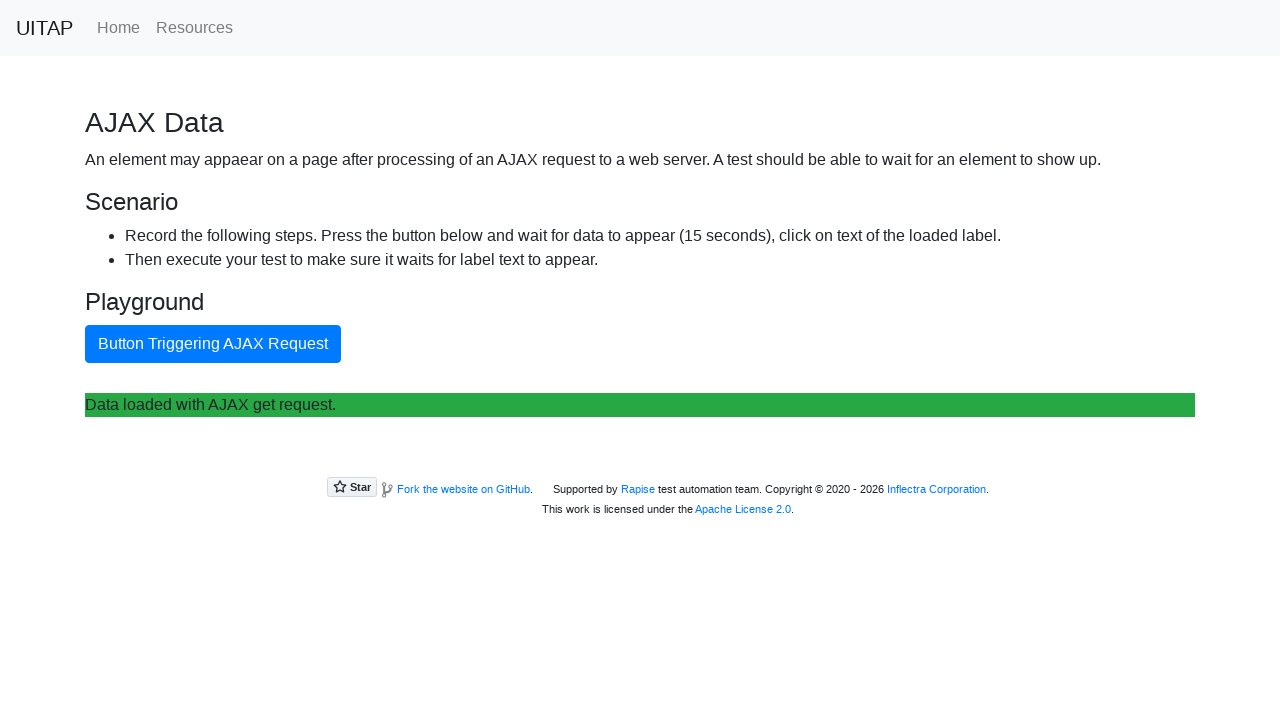

Asserted success element has text 'Data loaded with AJAX get request.' with 2000ms timeout
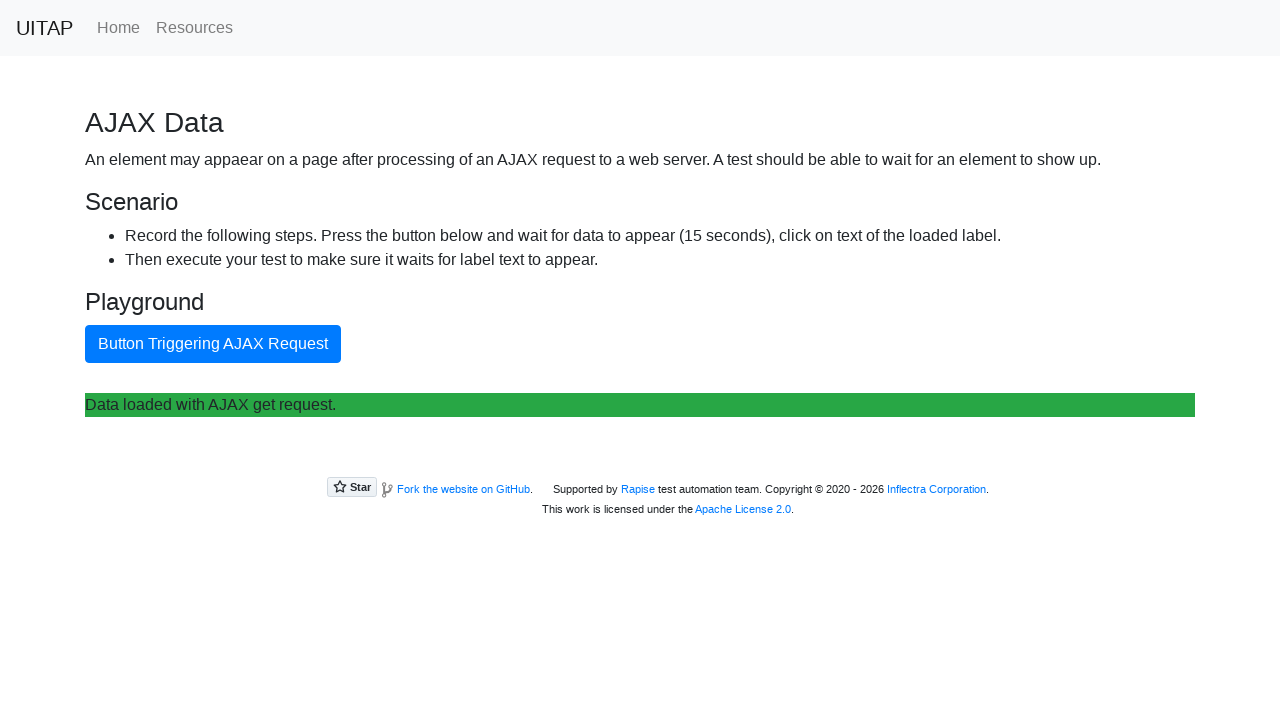

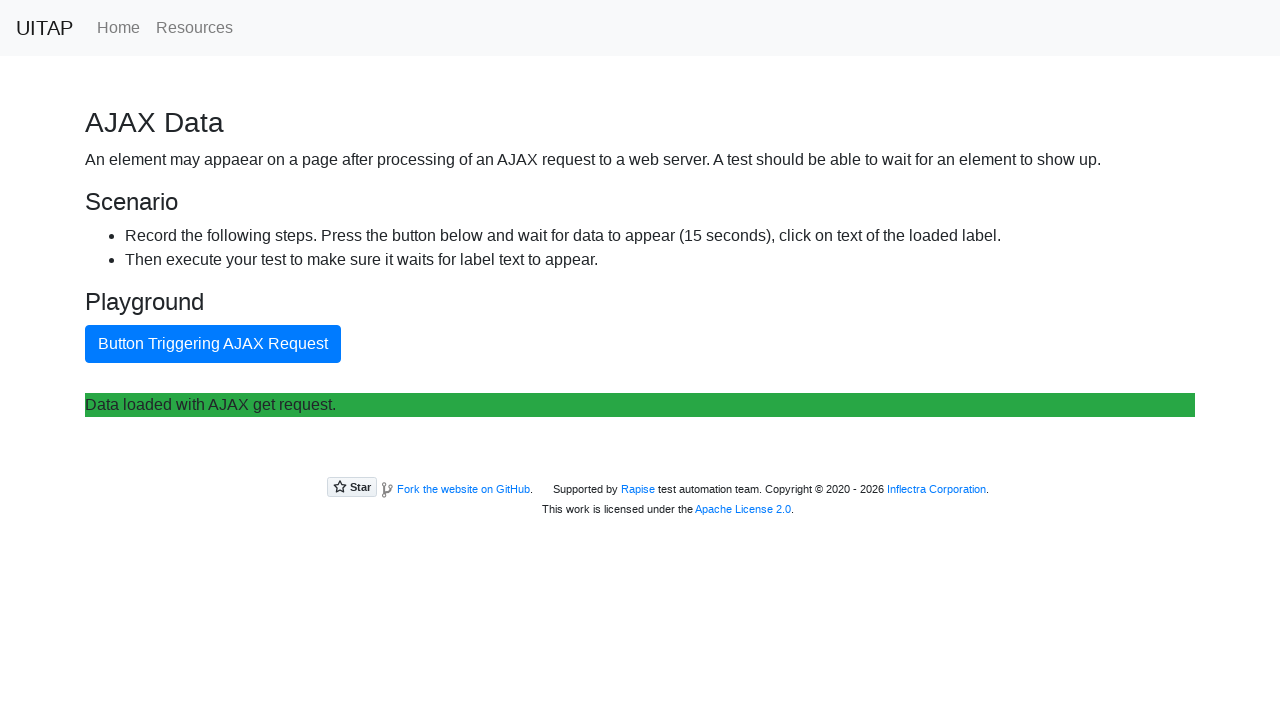